Navigates to the Broken Images page and verifies that image elements are present on the page.

Starting URL: http://the-internet.herokuapp.com/

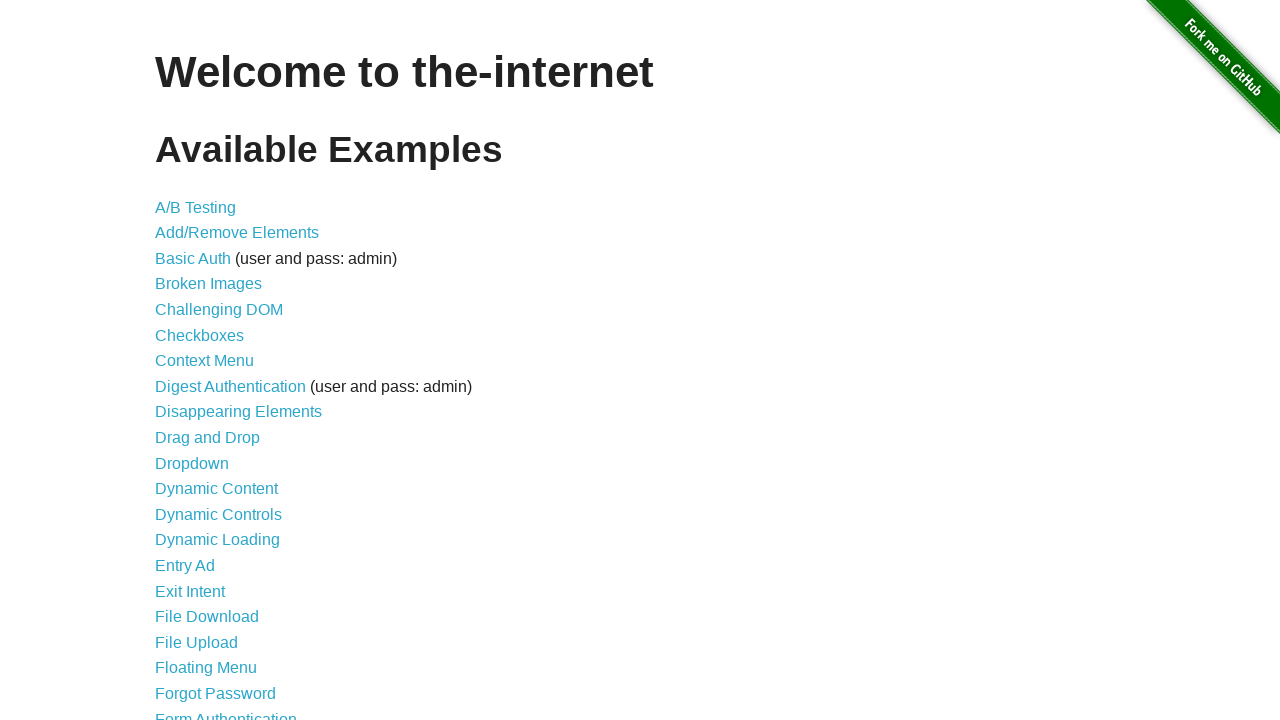

Clicked on Broken Images link at (208, 284) on a:text('Broken Images')
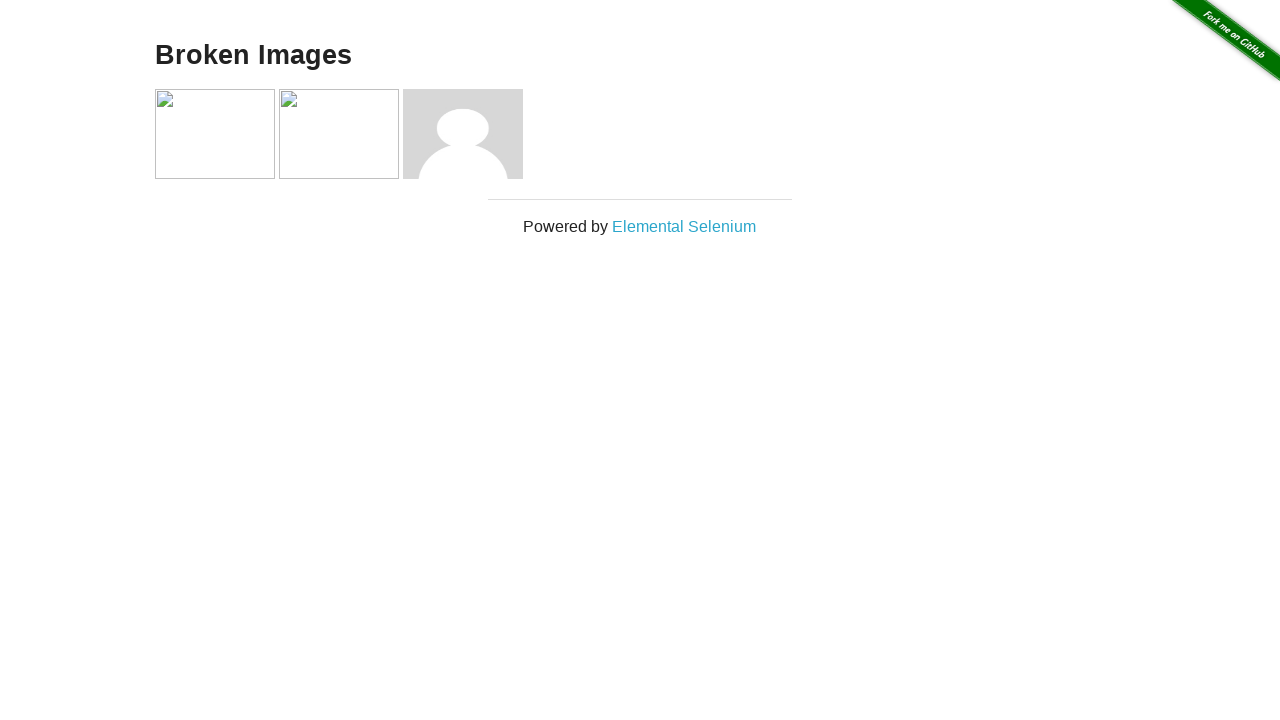

Image elements loaded on Broken Images page
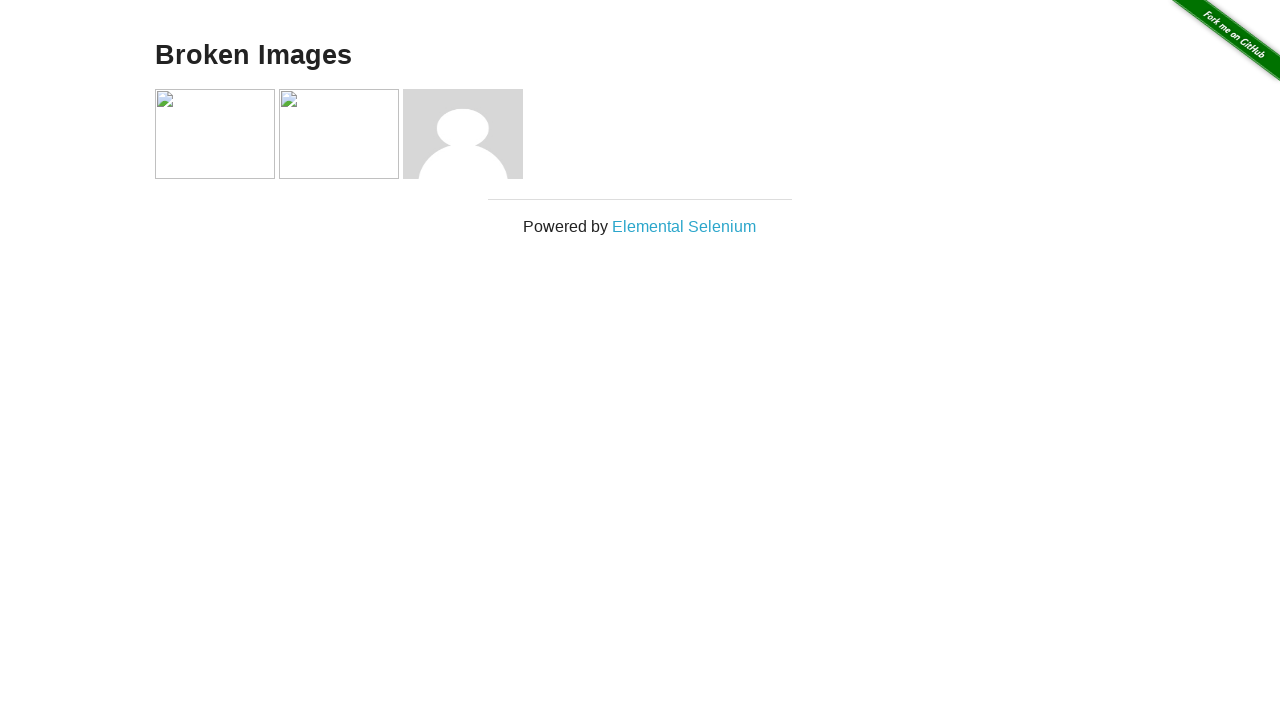

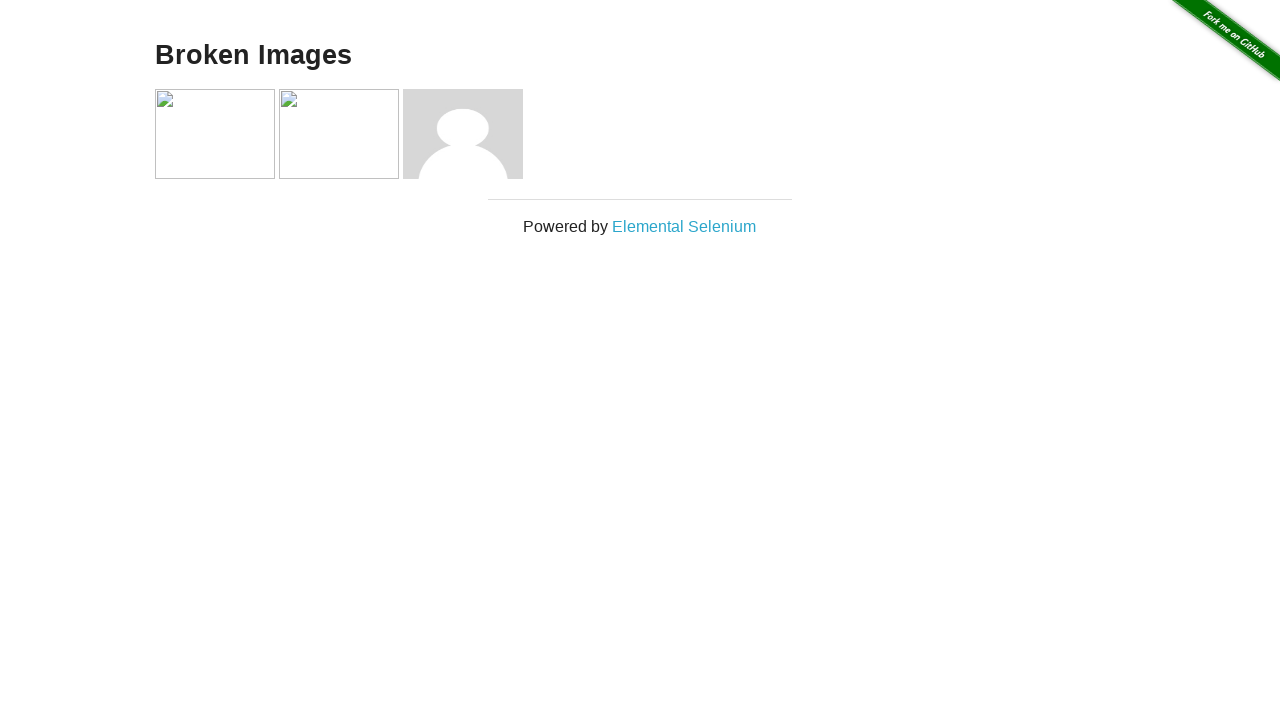